Tests the MTS Belarus website by verifying the page title matches the expected value and checking that the payment section element is visible on the page.

Starting URL: https://www.mts.by/

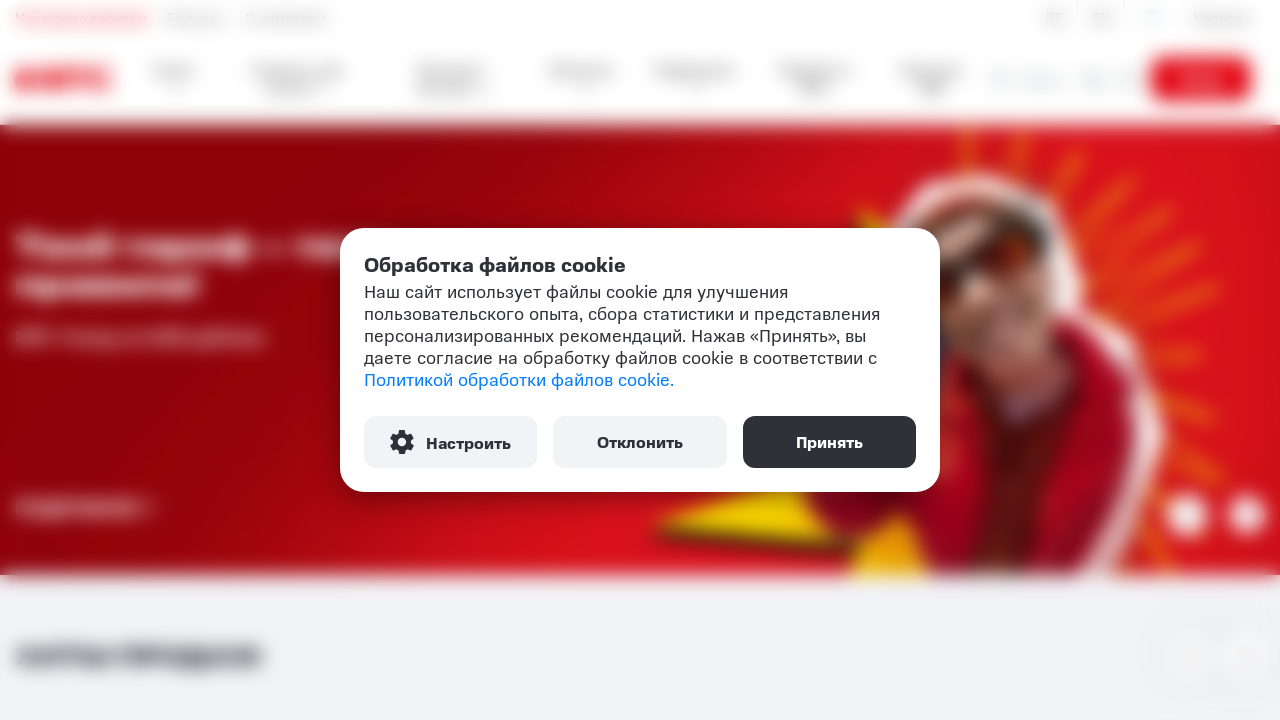

Verified page title matches expected value 'МТС – мобильный оператор в Беларуси'
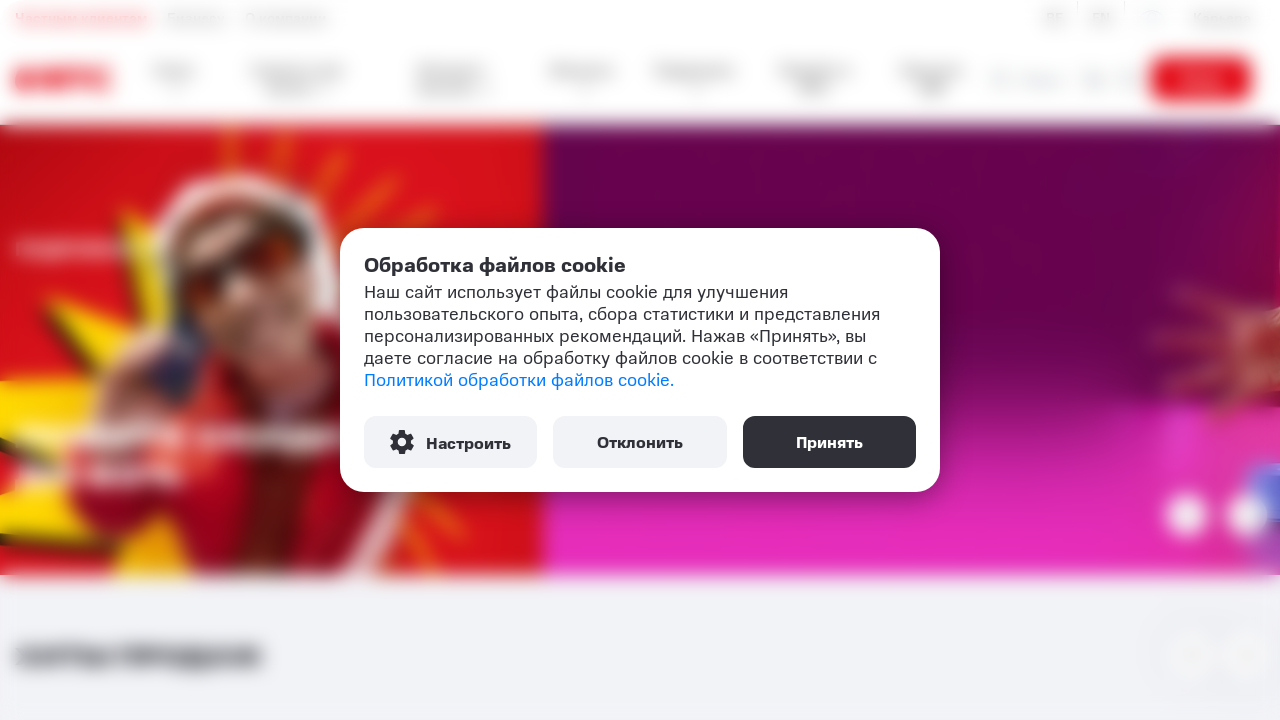

Payment section element became visible
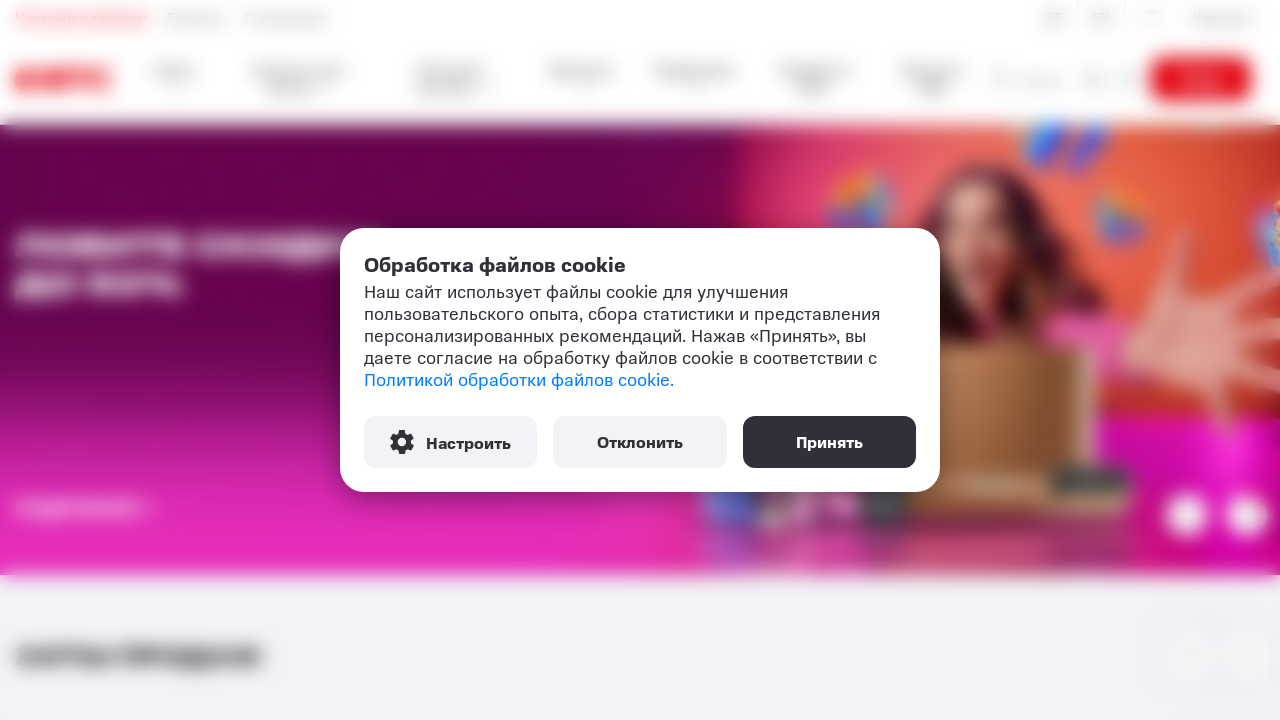

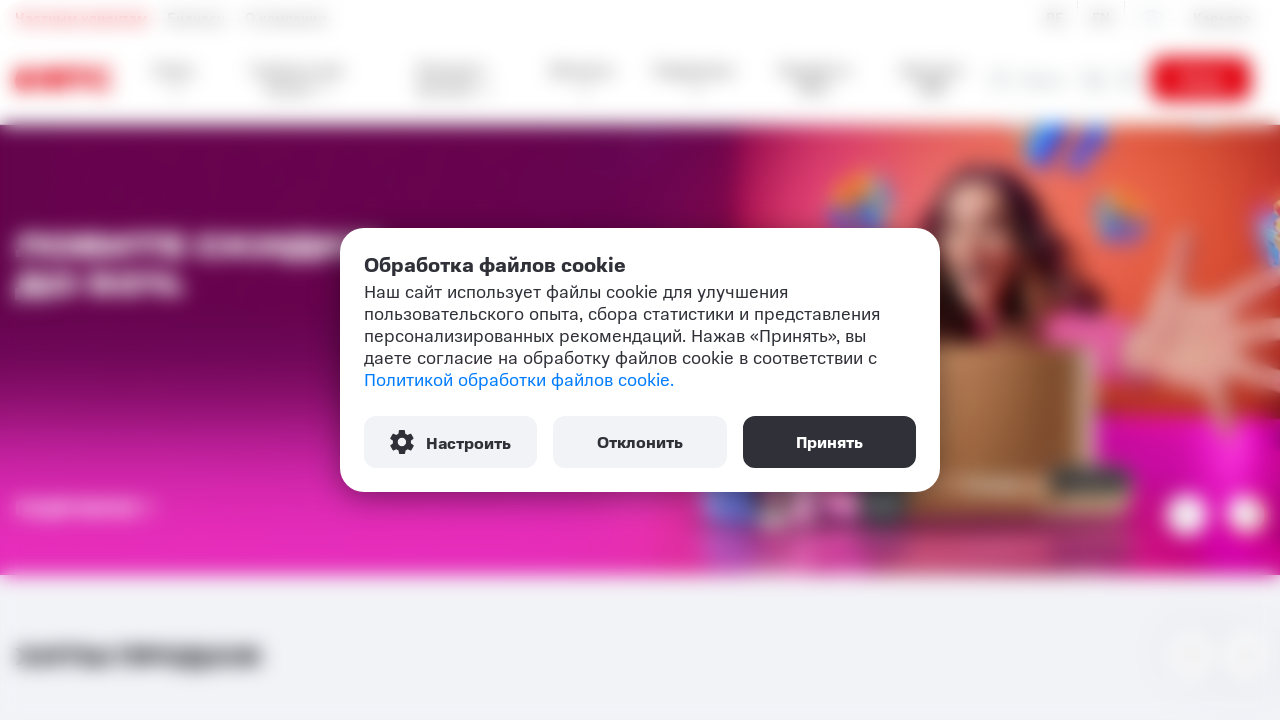